Navigates to a practice page, scrolls to a Facebook icon link, and clicks it using JavaScript execution

Starting URL: https://www.letskodeit.com/practice

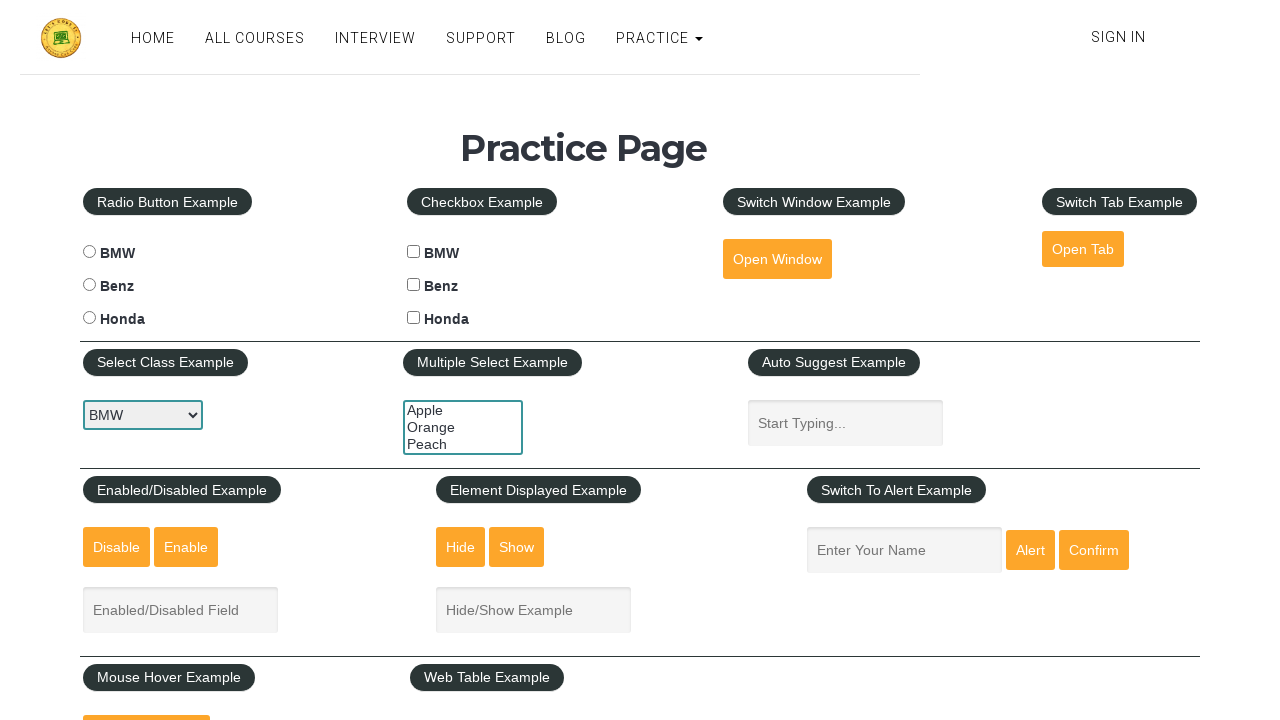

Located Facebook icon element
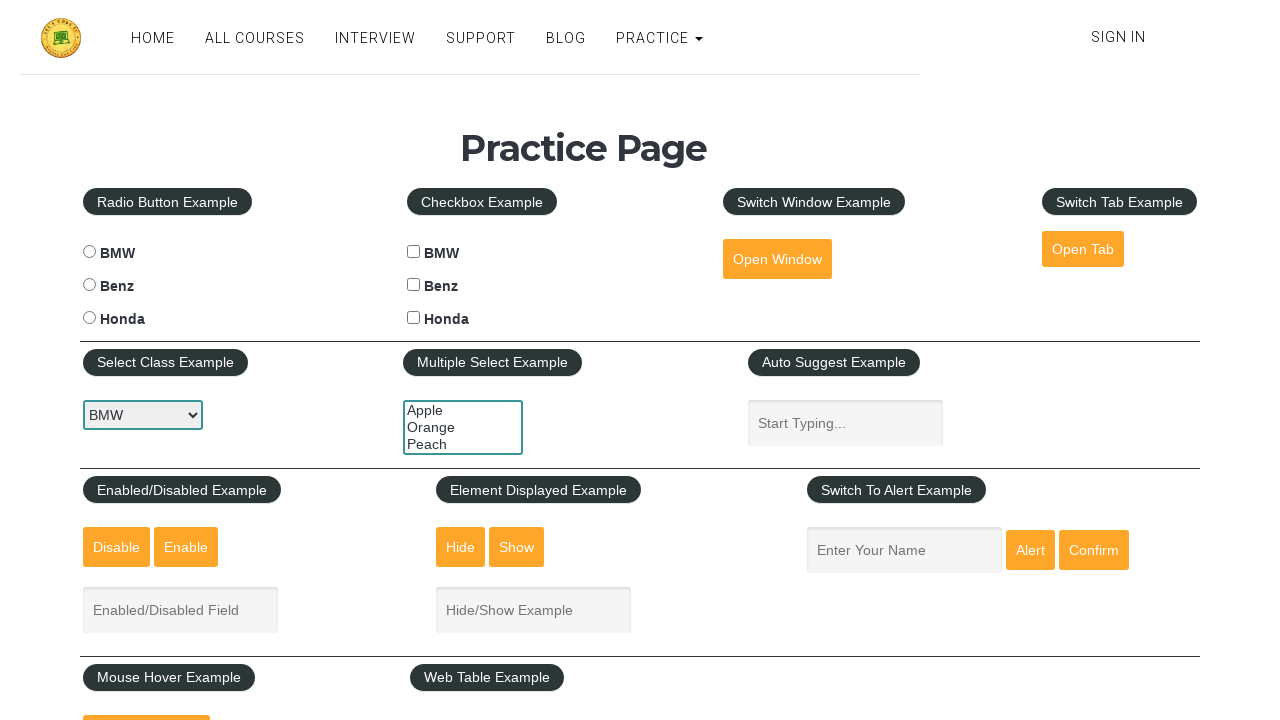

Scrolled Facebook icon into view
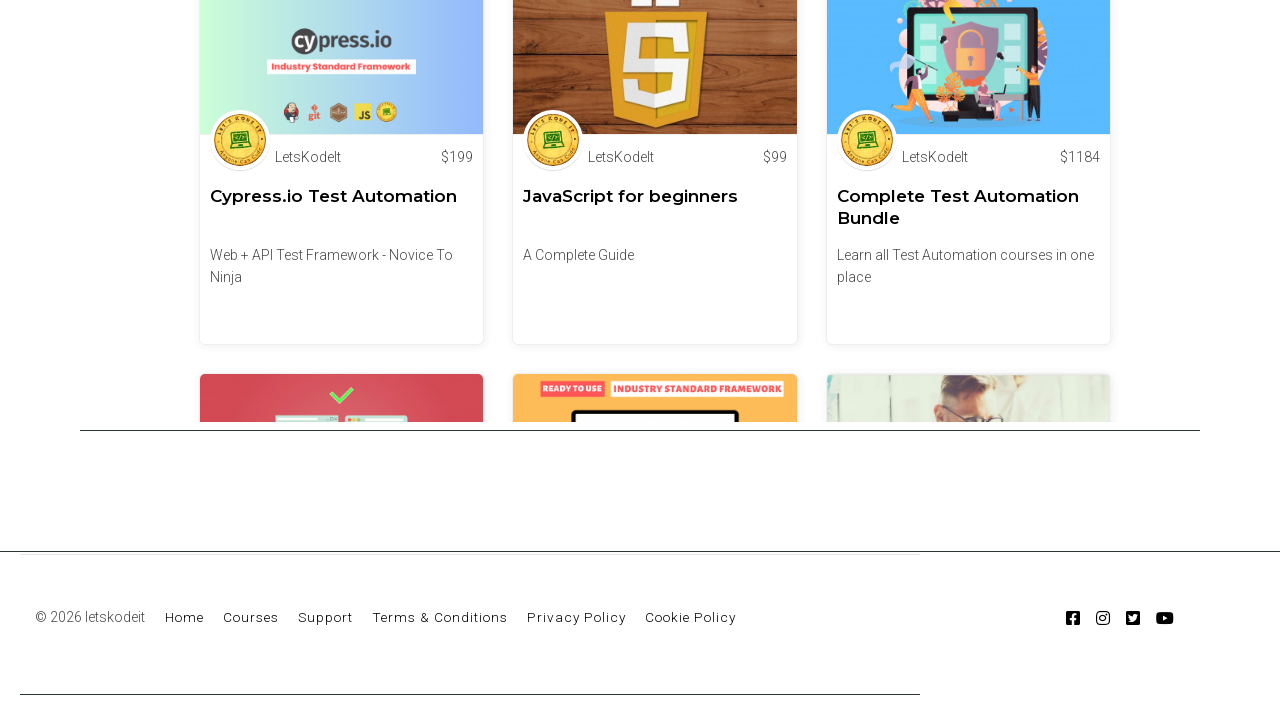

Clicked Facebook icon link at (1074, 618) on xpath=//a[@class='fab fa-facebook-square dynamic-link-icon']
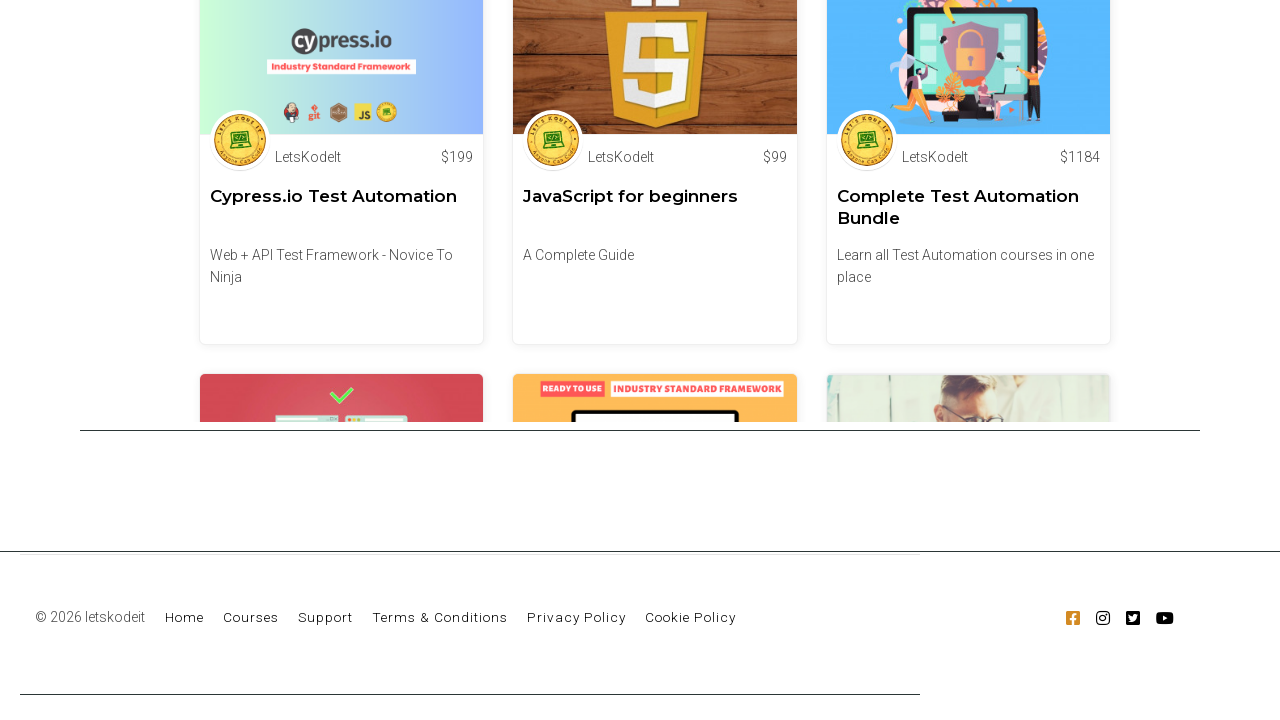

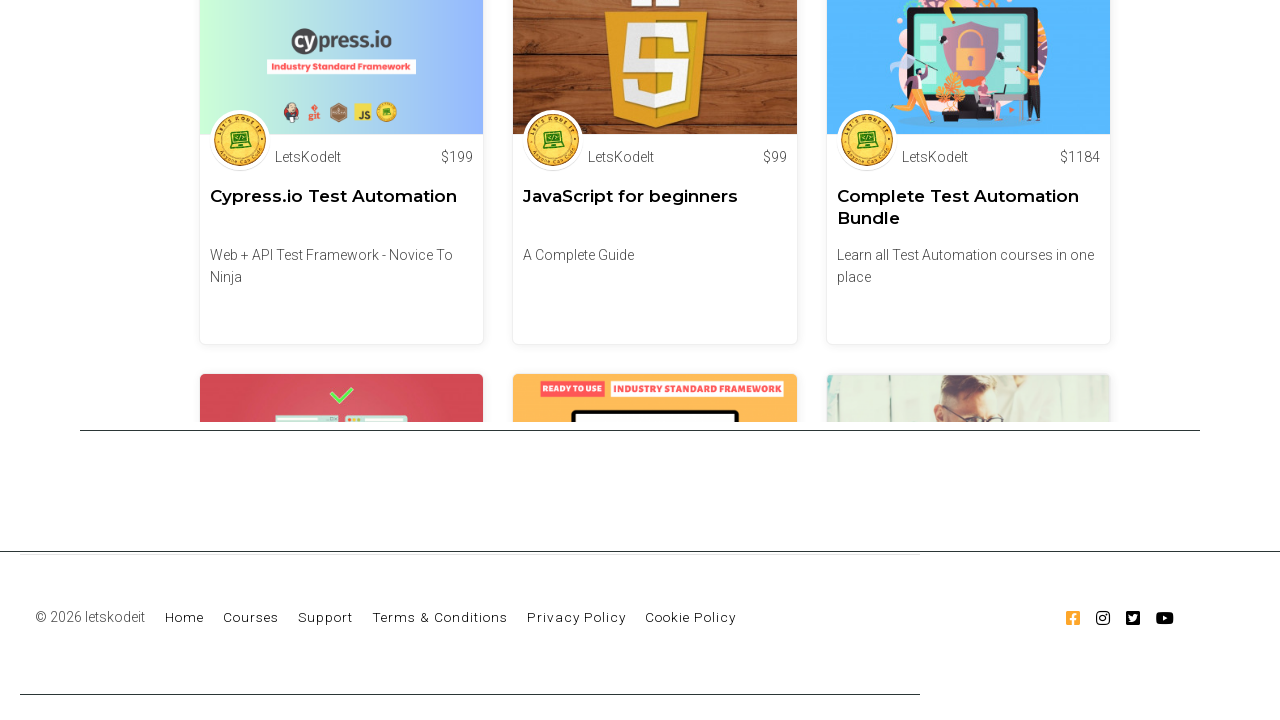